Tests registration form validation by entering mismatched password confirmation and verifying the error message is displayed.

Starting URL: https://alada.vn/tai-khoan/dang-ky.html

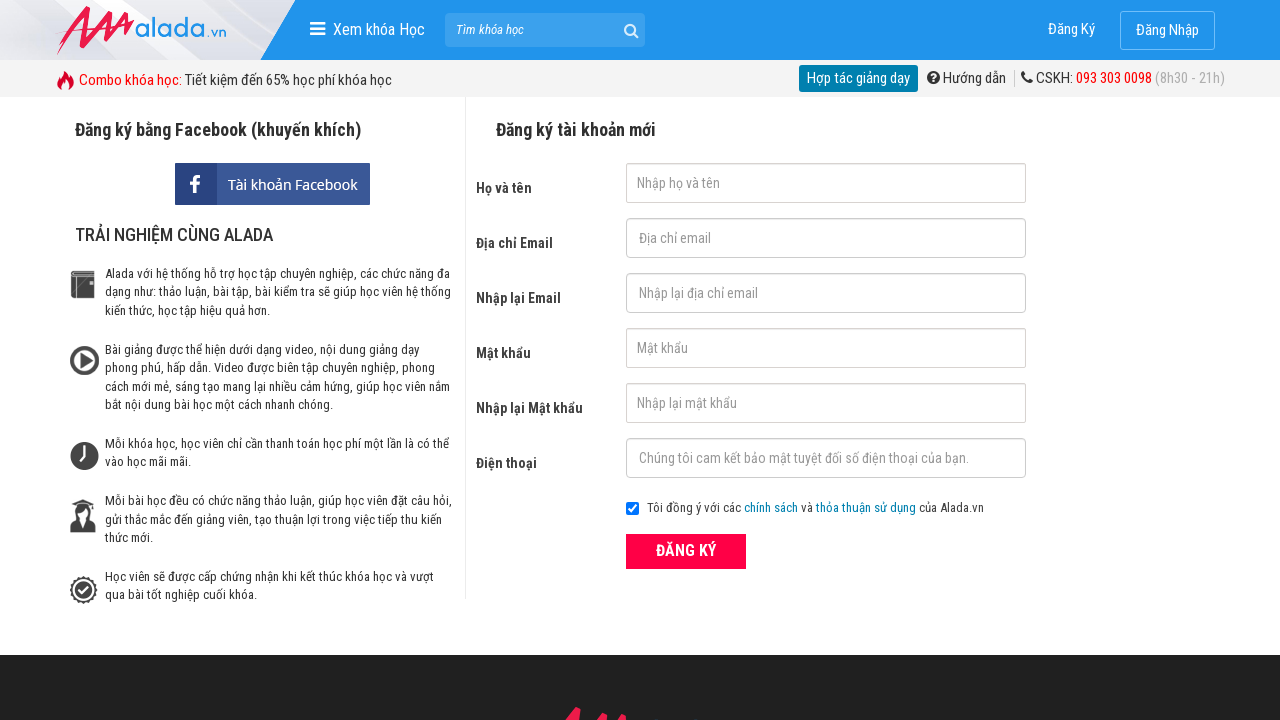

Filled first name field with 'John Wick' on input#txtFirstname
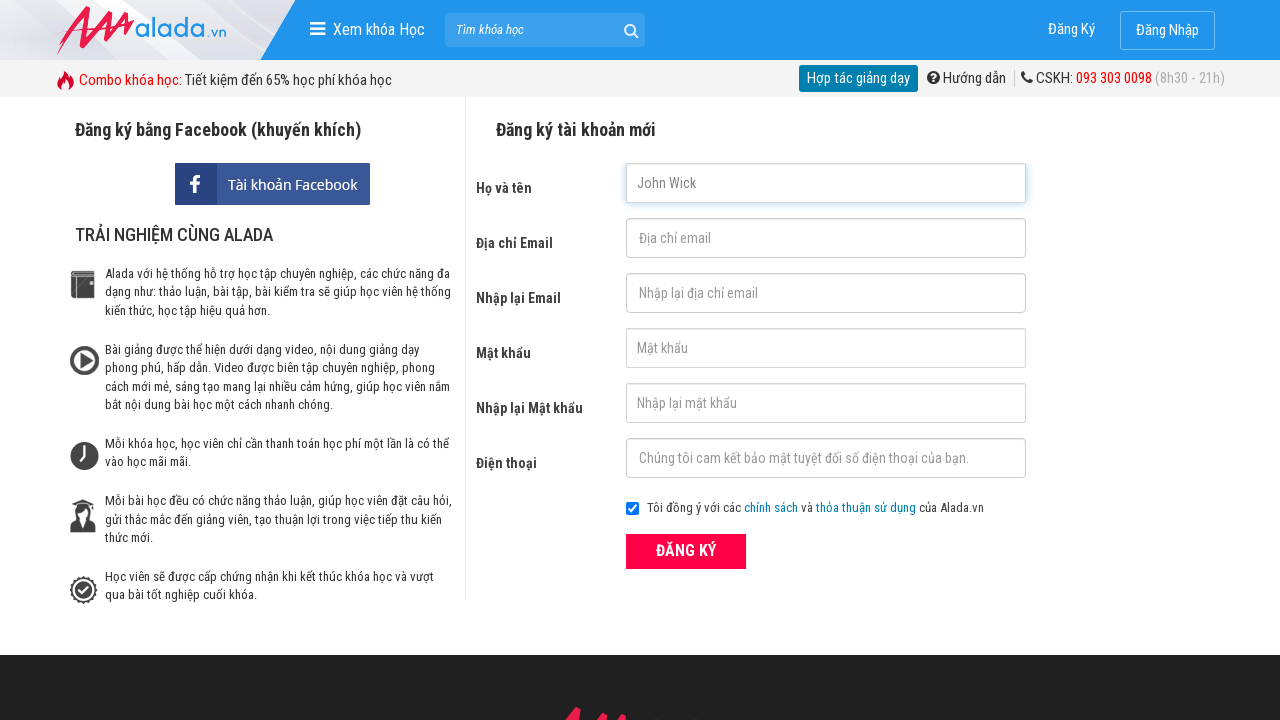

Filled email field with 'johnwick@gmail.com' on input#txtEmail
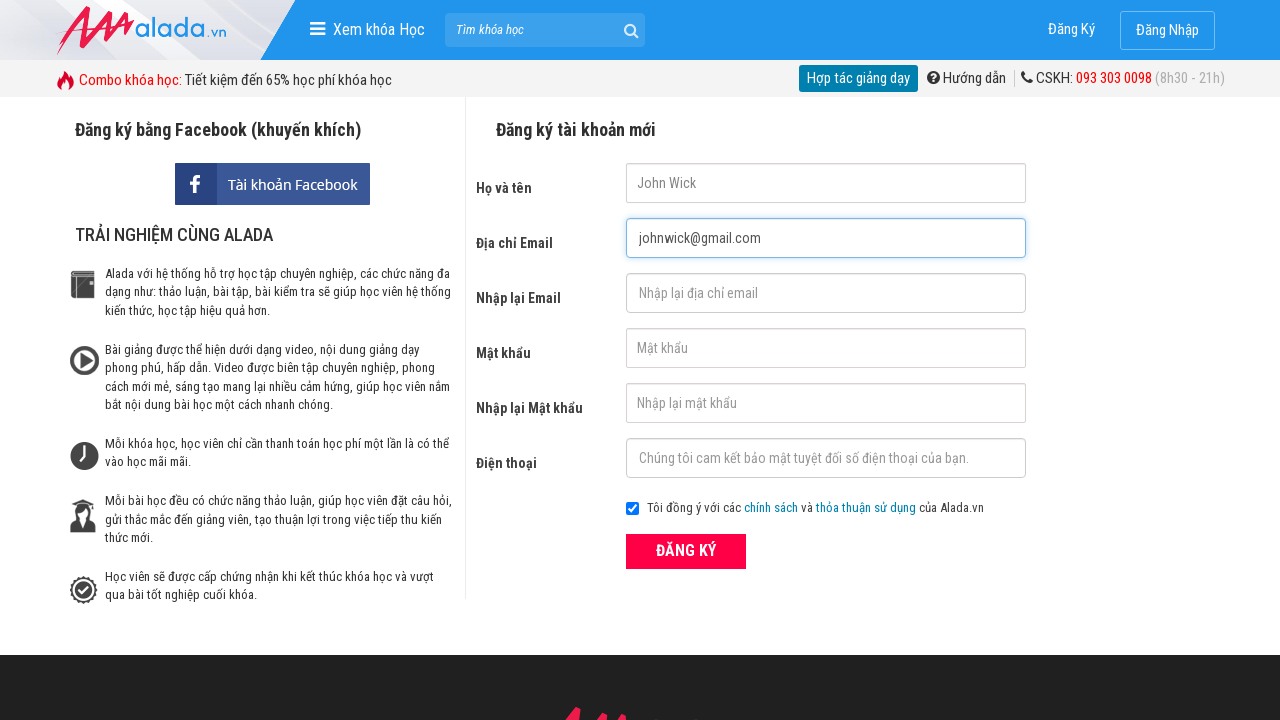

Filled confirm email field with 'johnwick@gmail.com' on input#txtCEmail
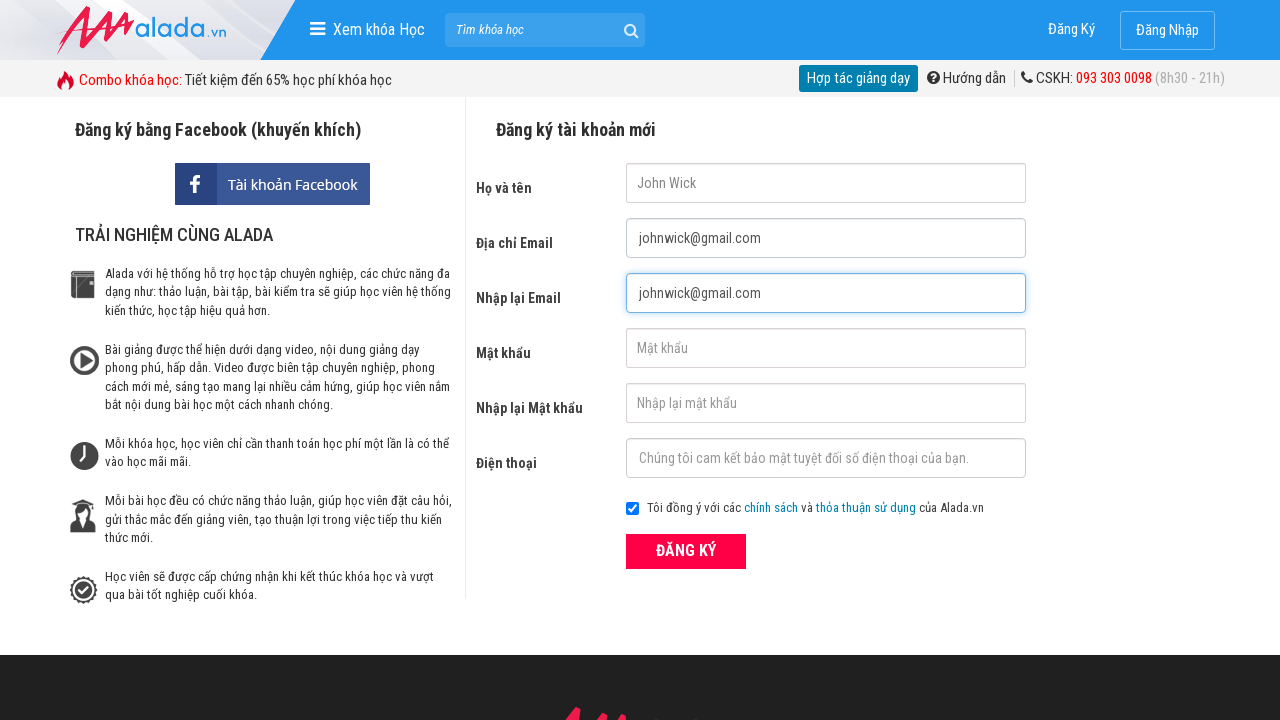

Filled password field with '123456' on input#txtPassword
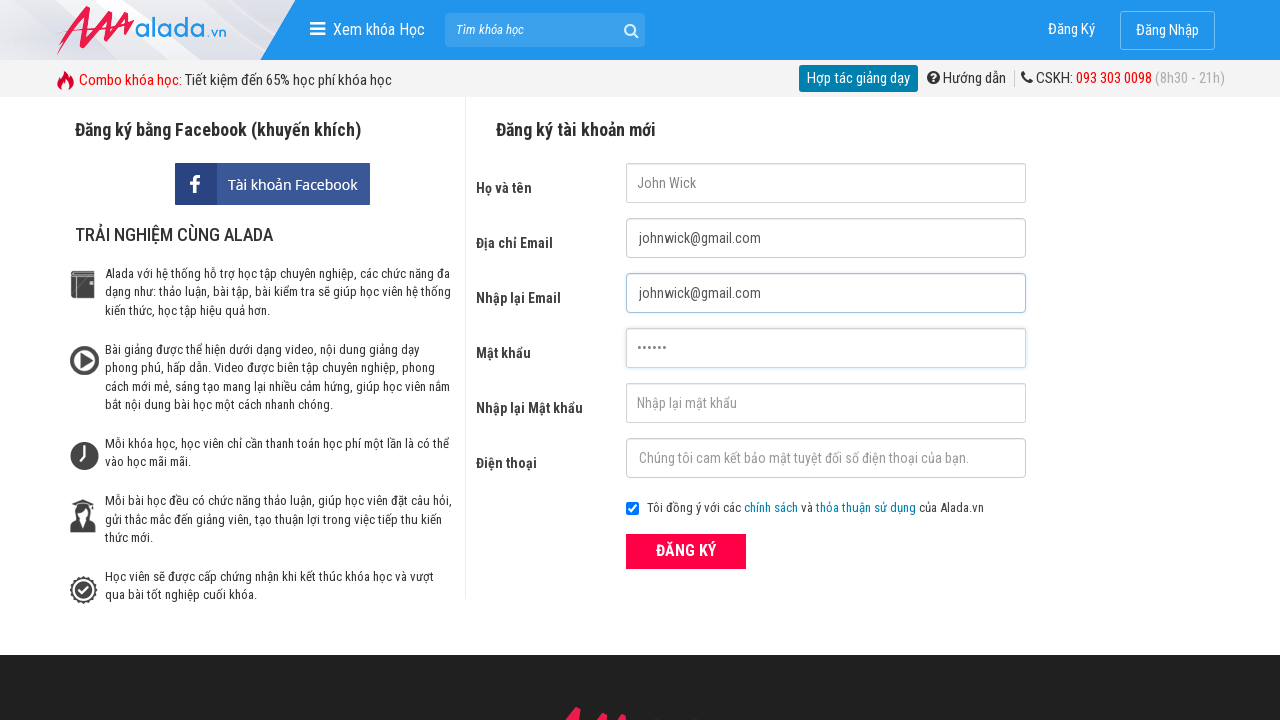

Filled confirm password field with mismatched value '123457' on input#txtCPassword
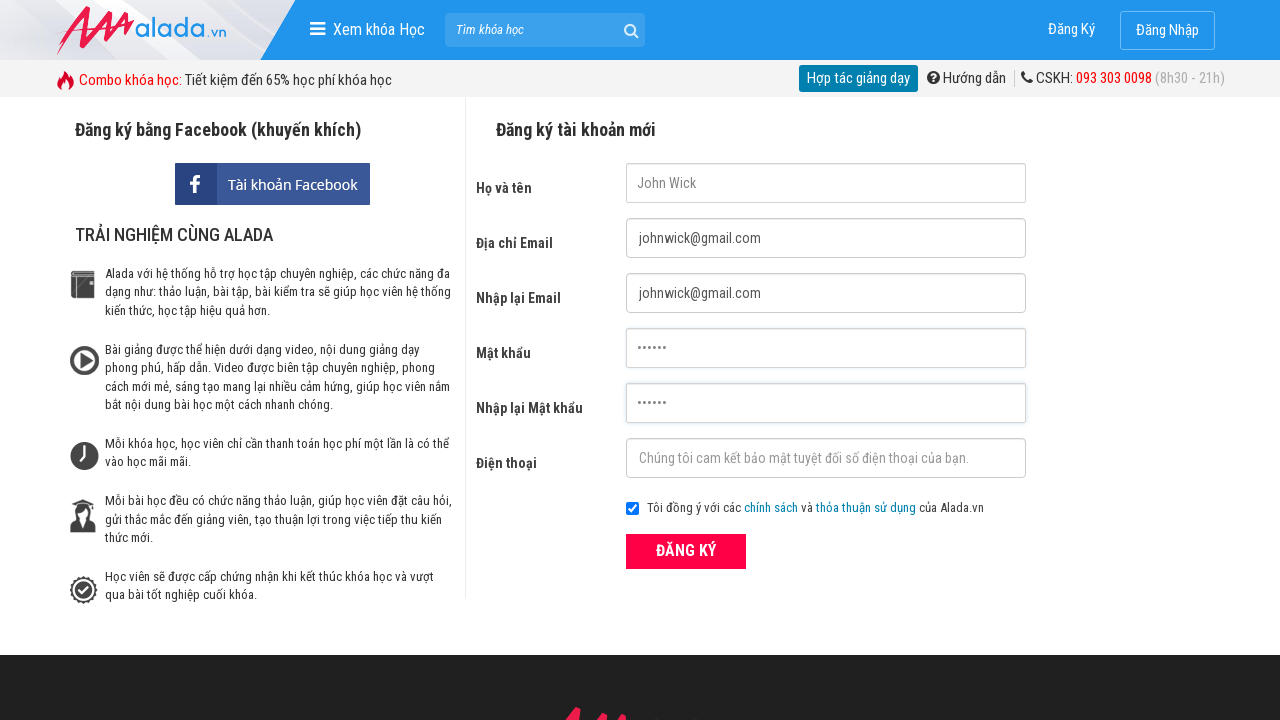

Filled phone field with '0935210823' on input#txtPhone
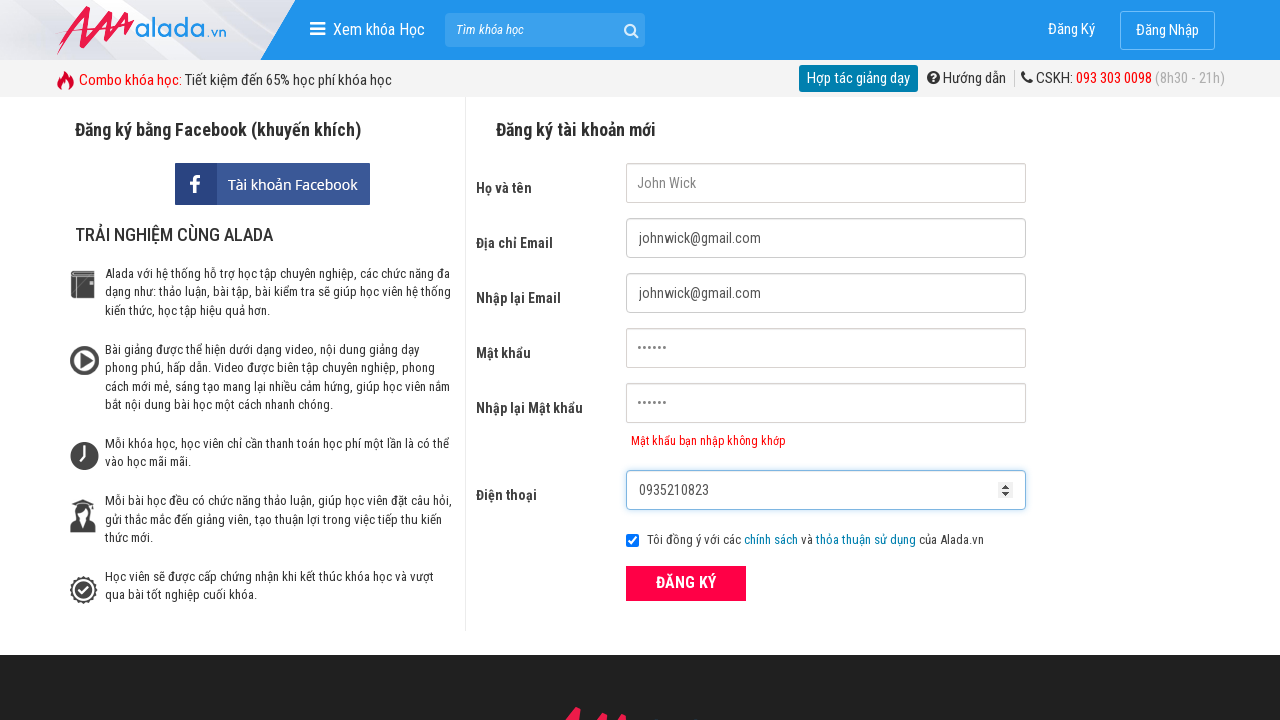

Clicked submit button to submit registration form at (686, 583) on button[type='submit']
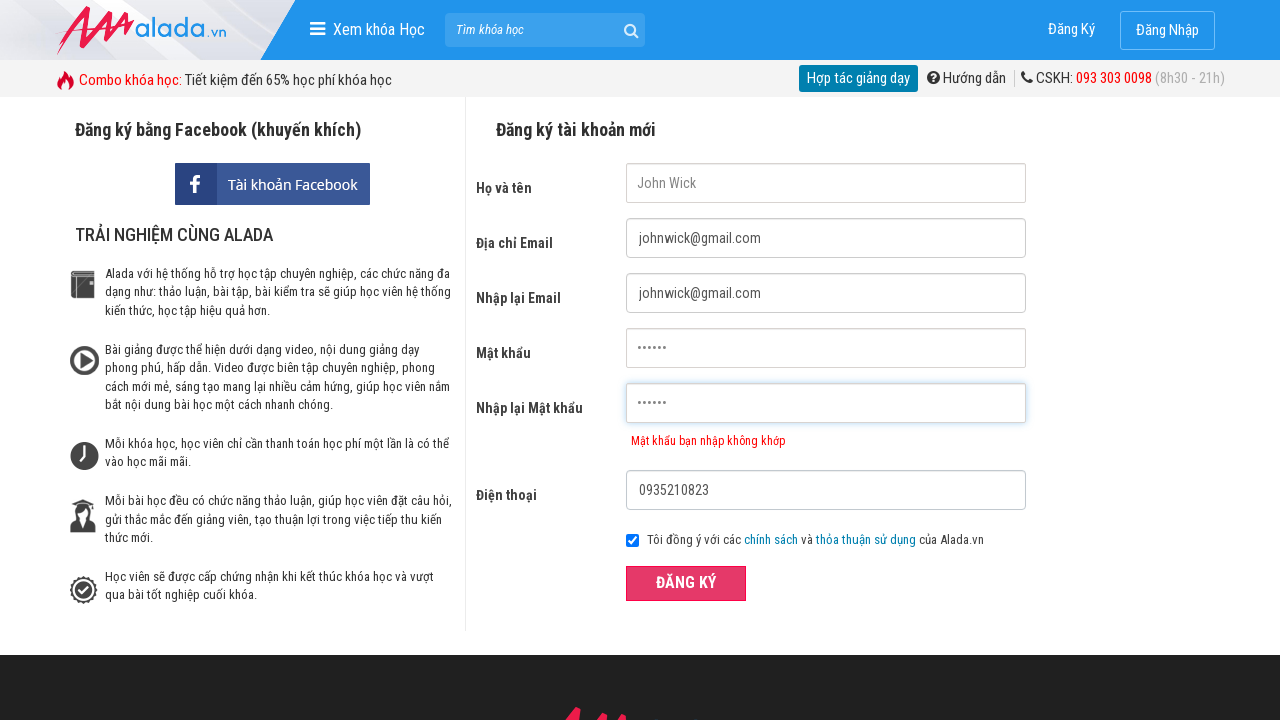

Password mismatch error message appeared
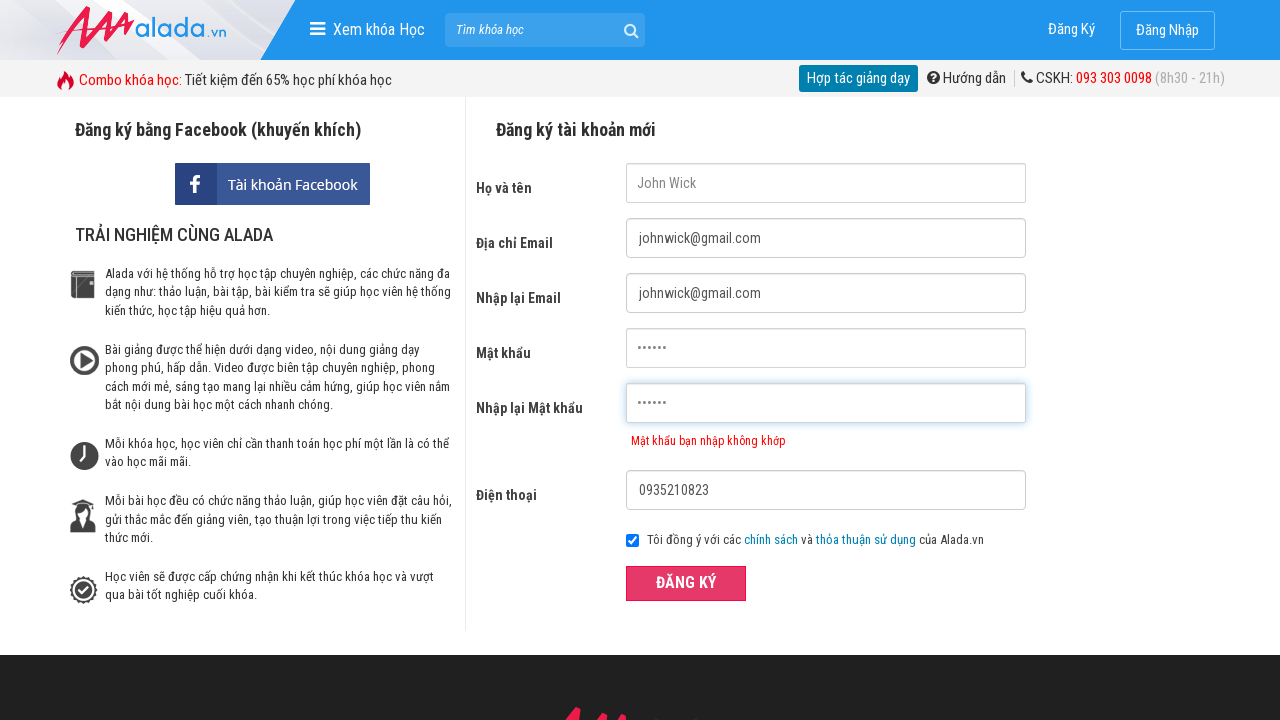

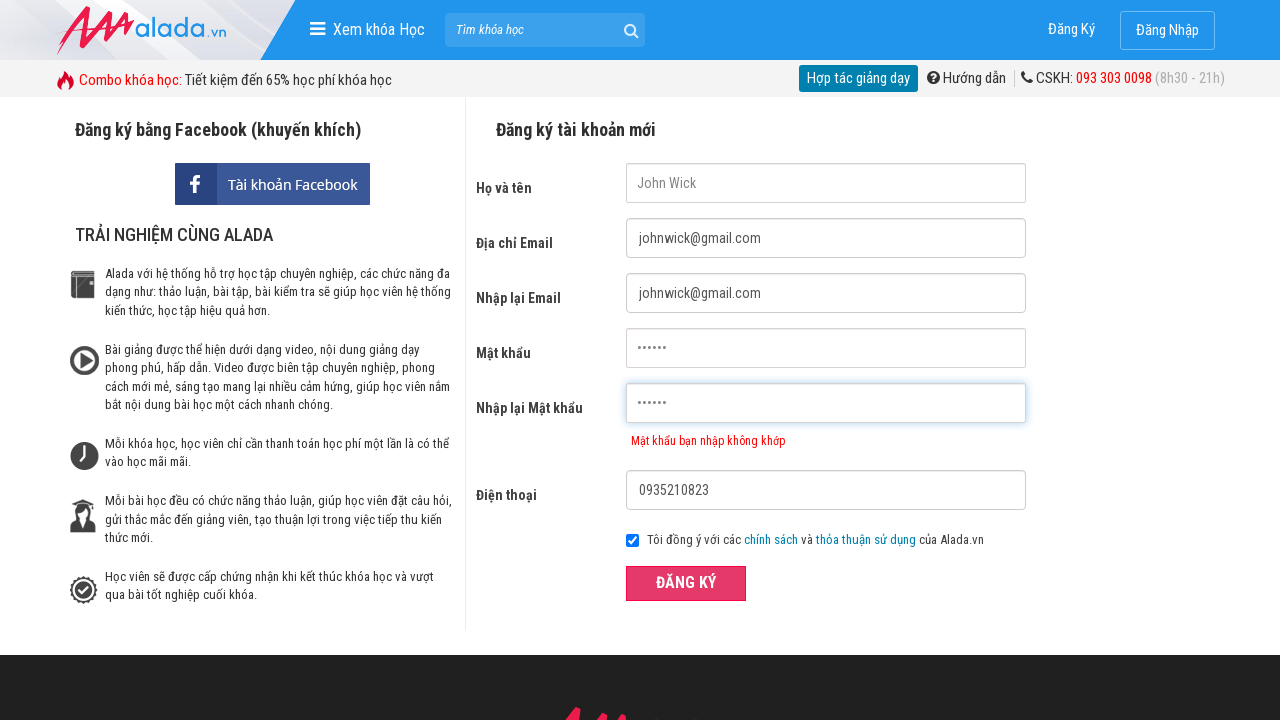